Tests QuillBot's grammar checking functionality by typing text into the editor, clicking the "Fix All Errors" button, and waiting for grammar corrections to be applied.

Starting URL: https://quillbot.com/grammar-check

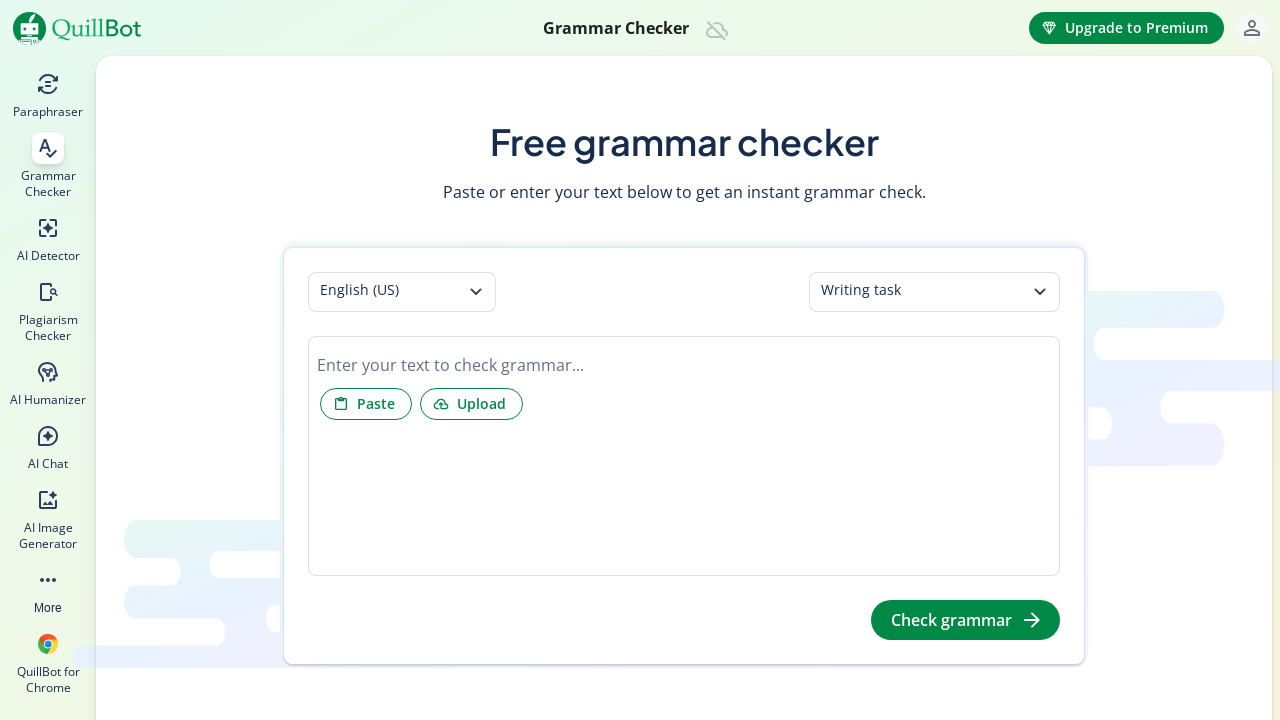

Clicked on the text editor area at (684, 365) on div[data-gramm_editor='false']
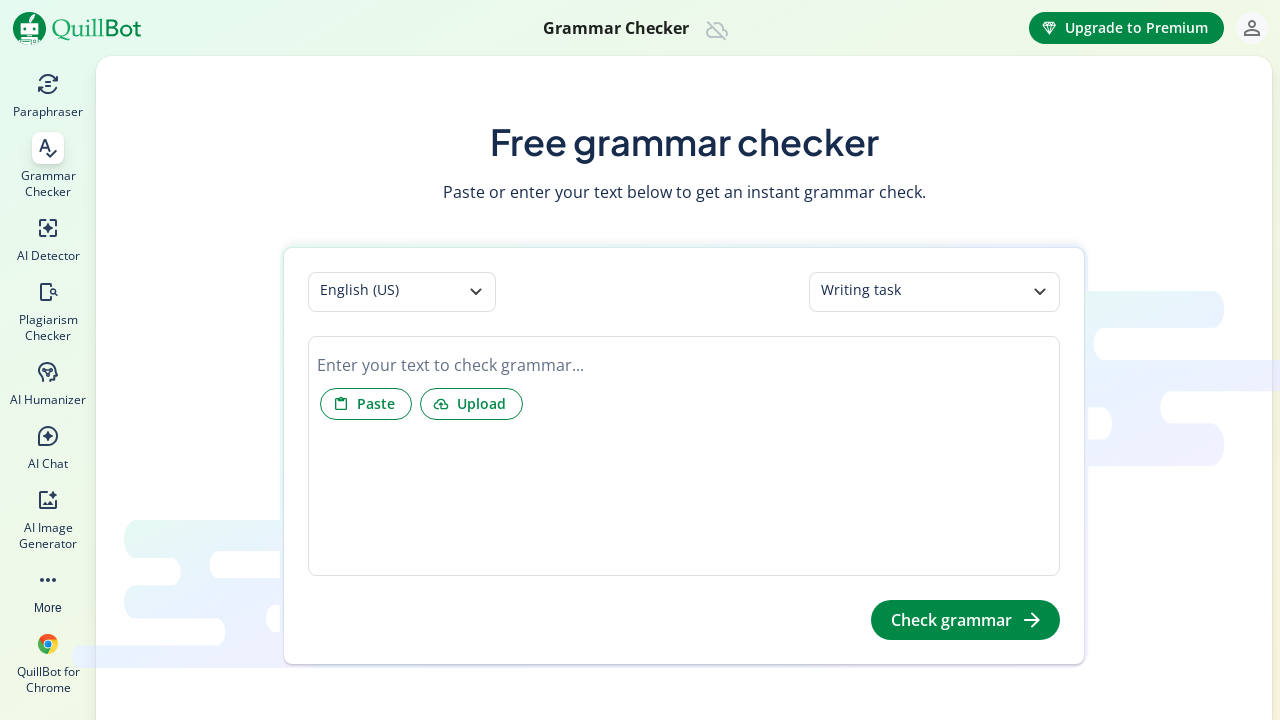

Typed sample text with grammar errors into the editor
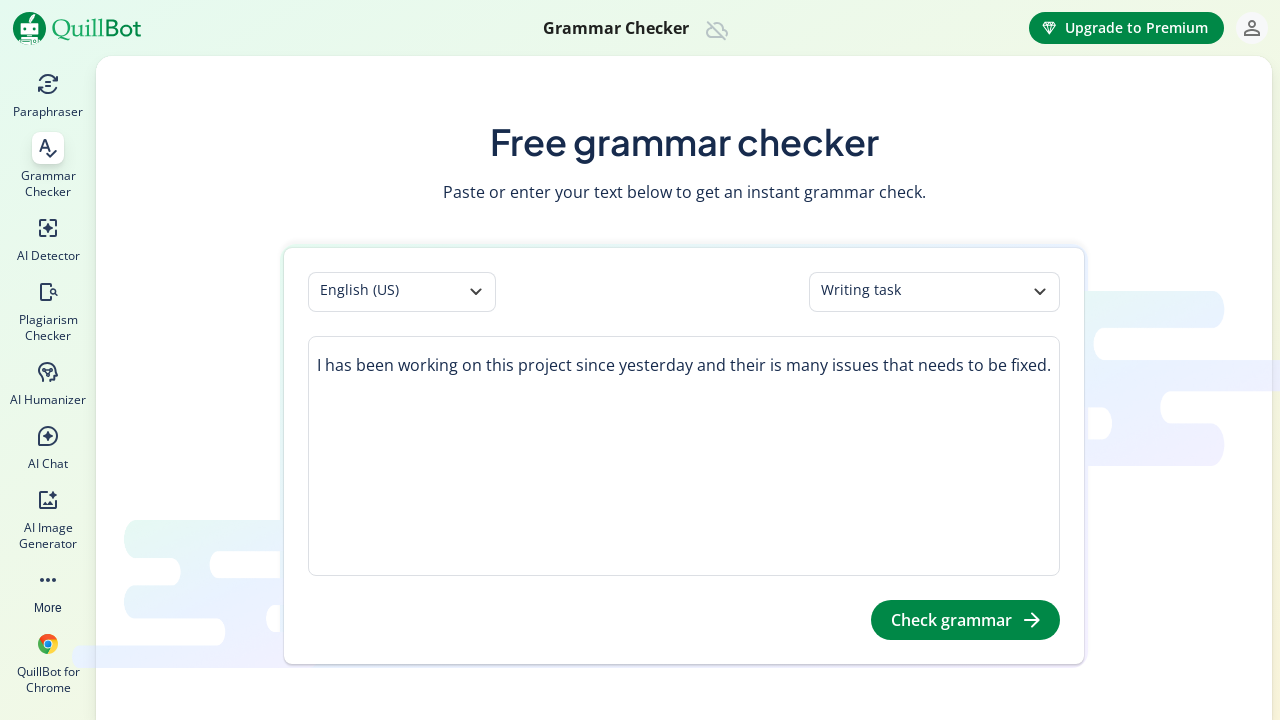

Waited for grammar check analysis to complete
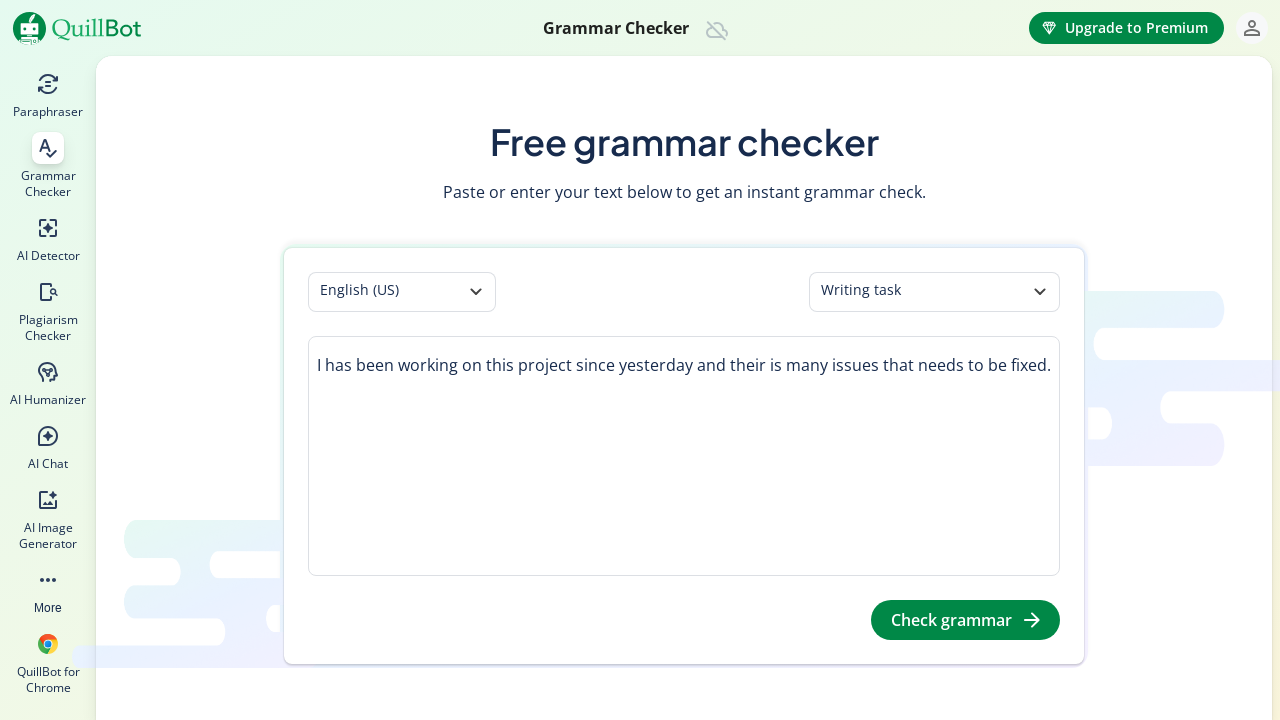

Fix All Errors button not found or not clickable on text=Fix All Errors
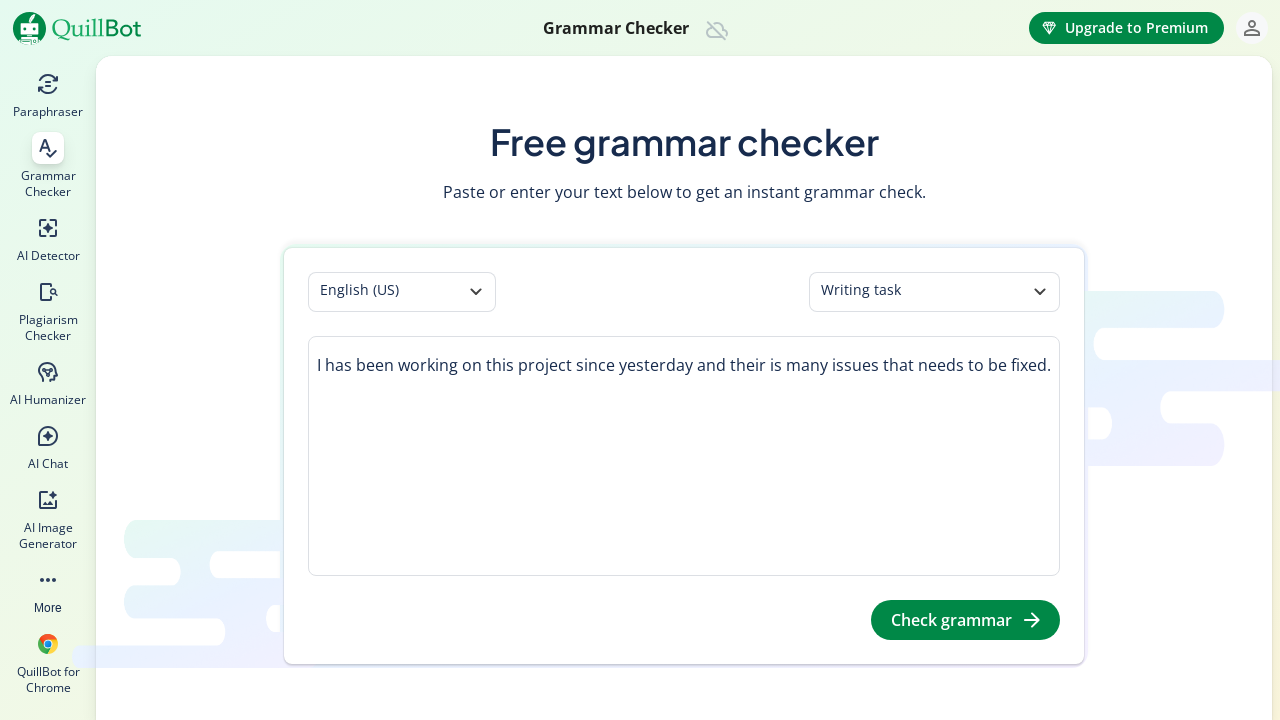

Selected all text in the editor
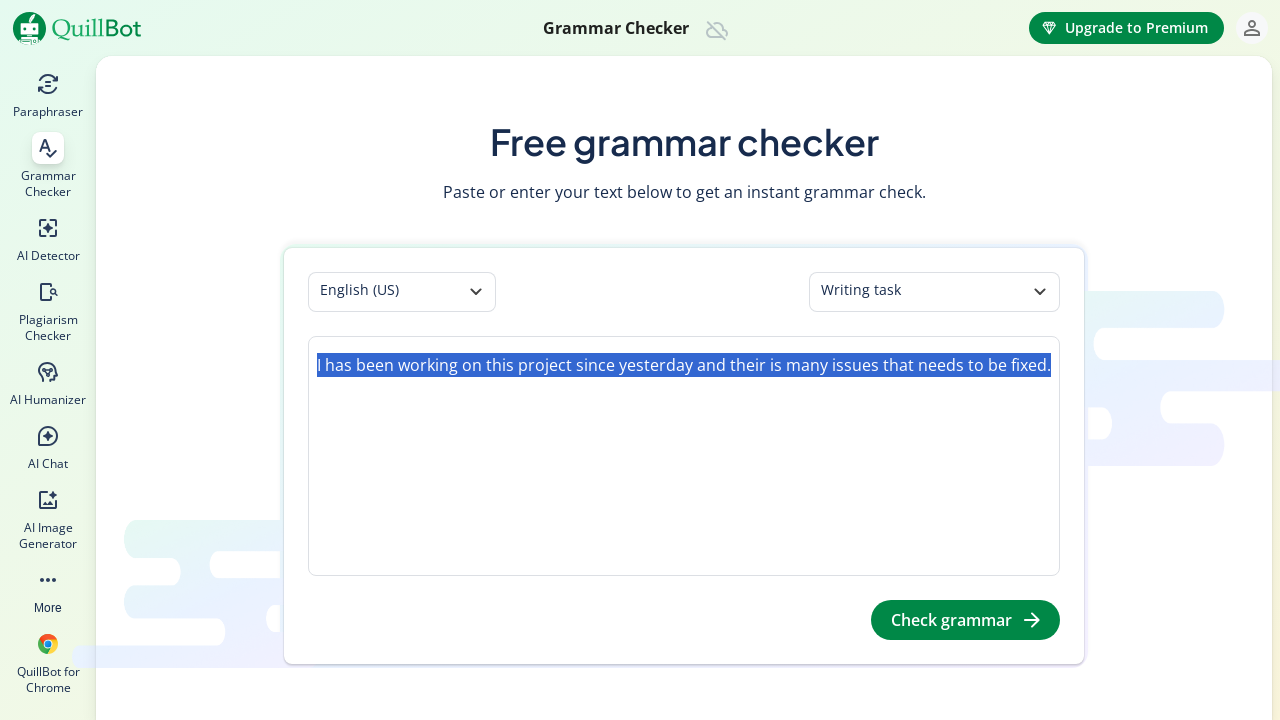

Cut all selected text
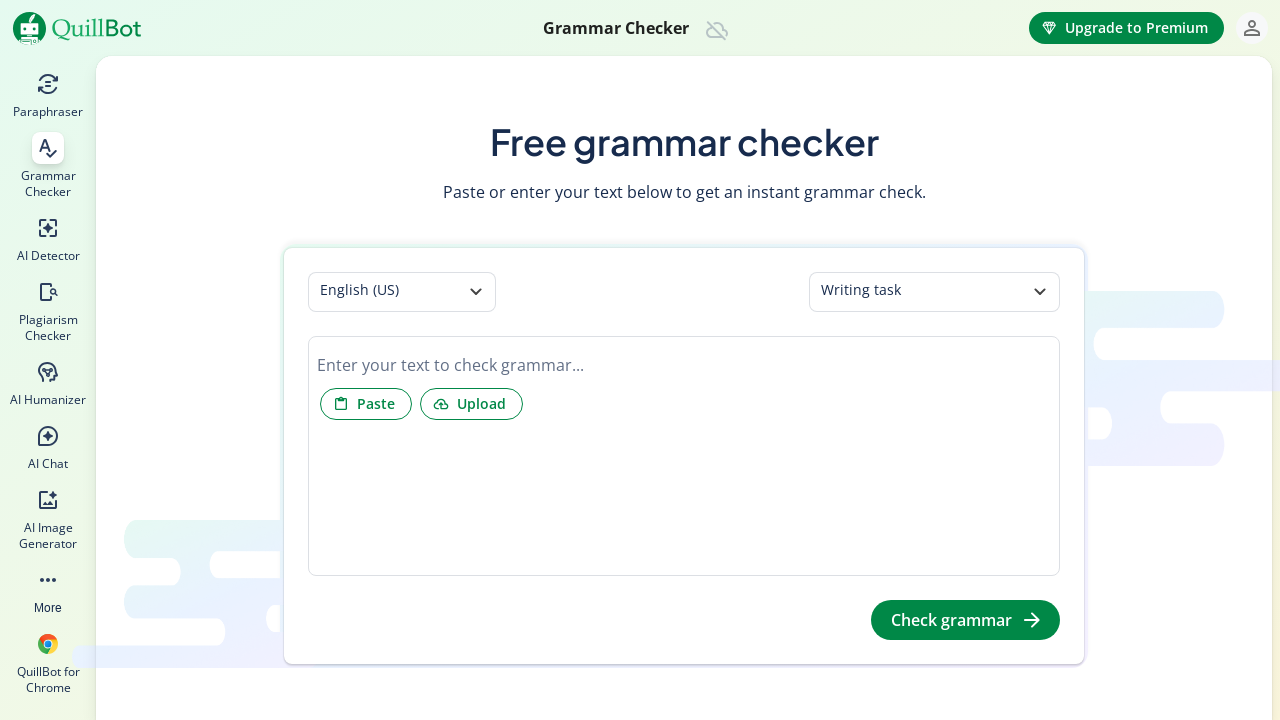

Pasted text back to trigger re-analysis
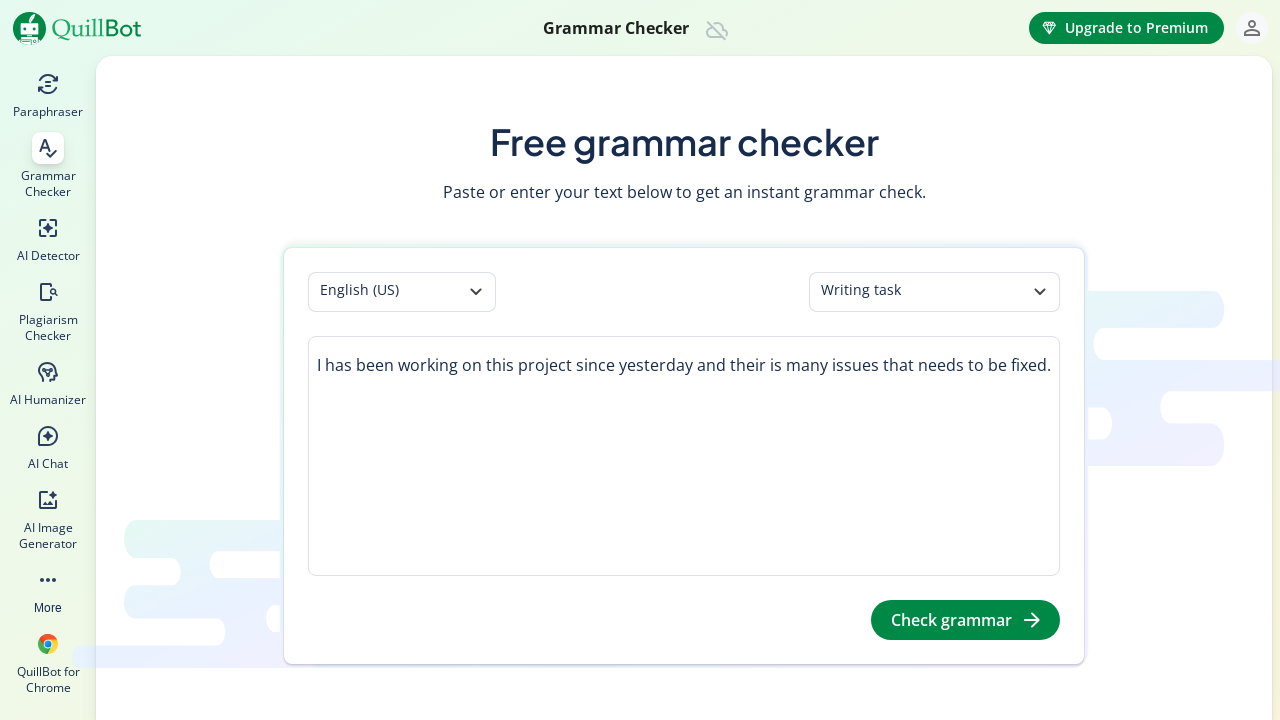

No additional errors found or Fix All Errors button not available on text=Fix All Errors
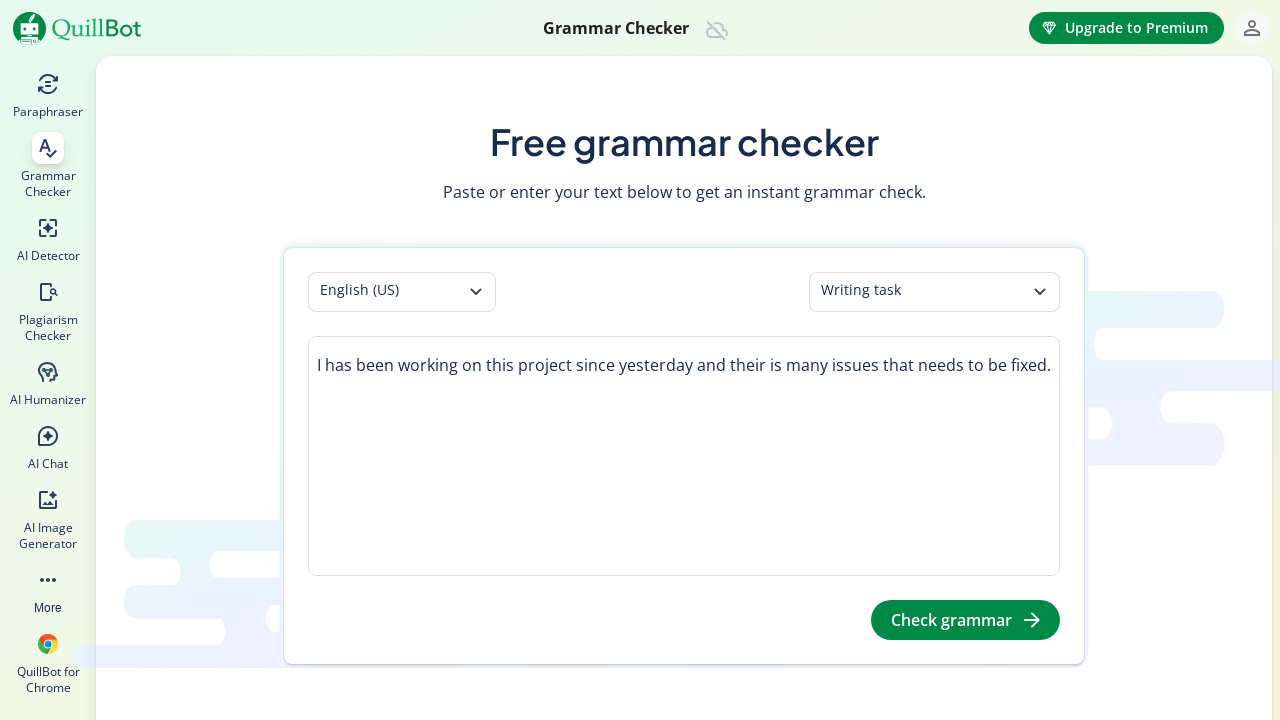

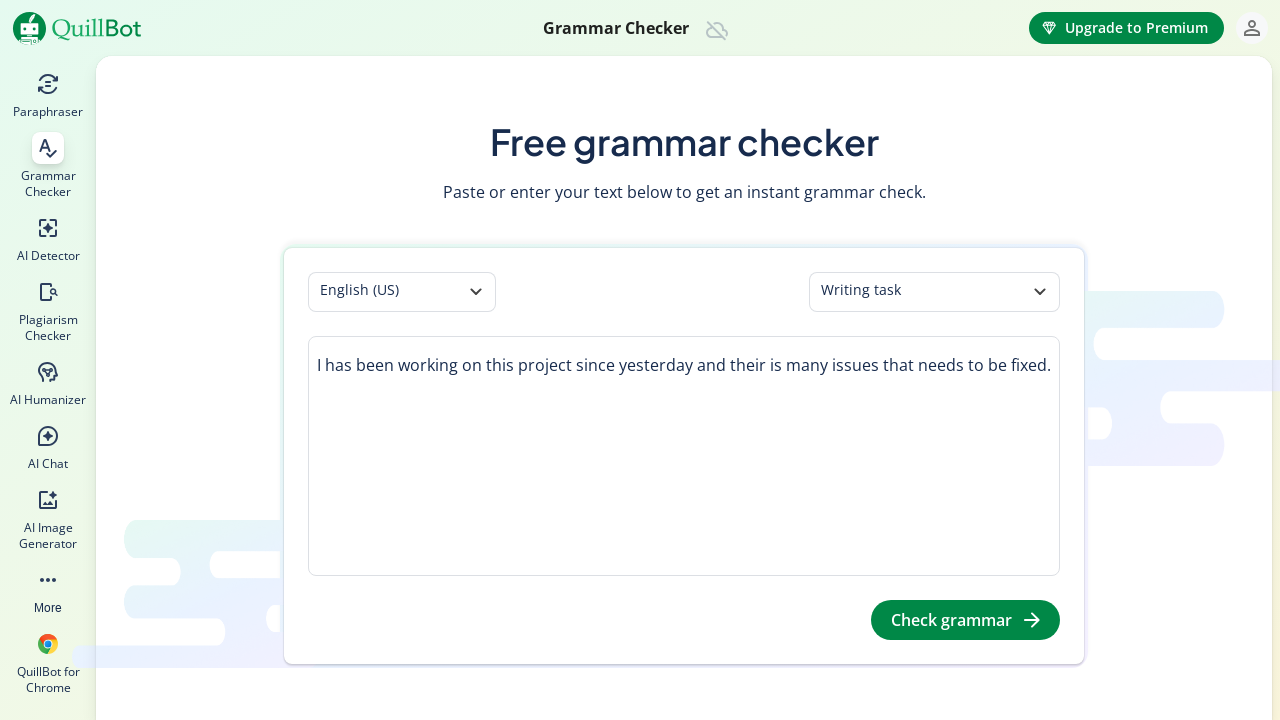